Tests JavaScript alert handling by clicking a button that triggers an alert, waiting for the alert to appear, and then dismissing it

Starting URL: https://echoecho.com/javascript4.htm

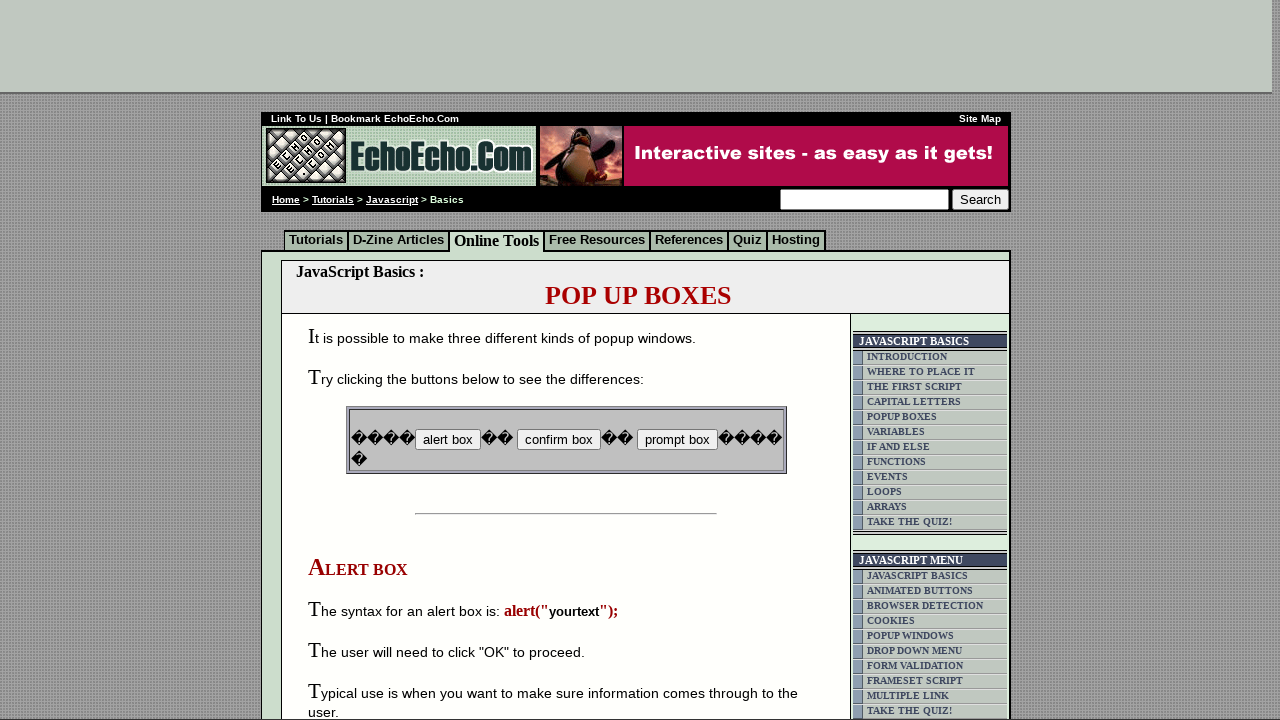

Clicked button to trigger JavaScript alert at (558, 440) on input[name='B2']
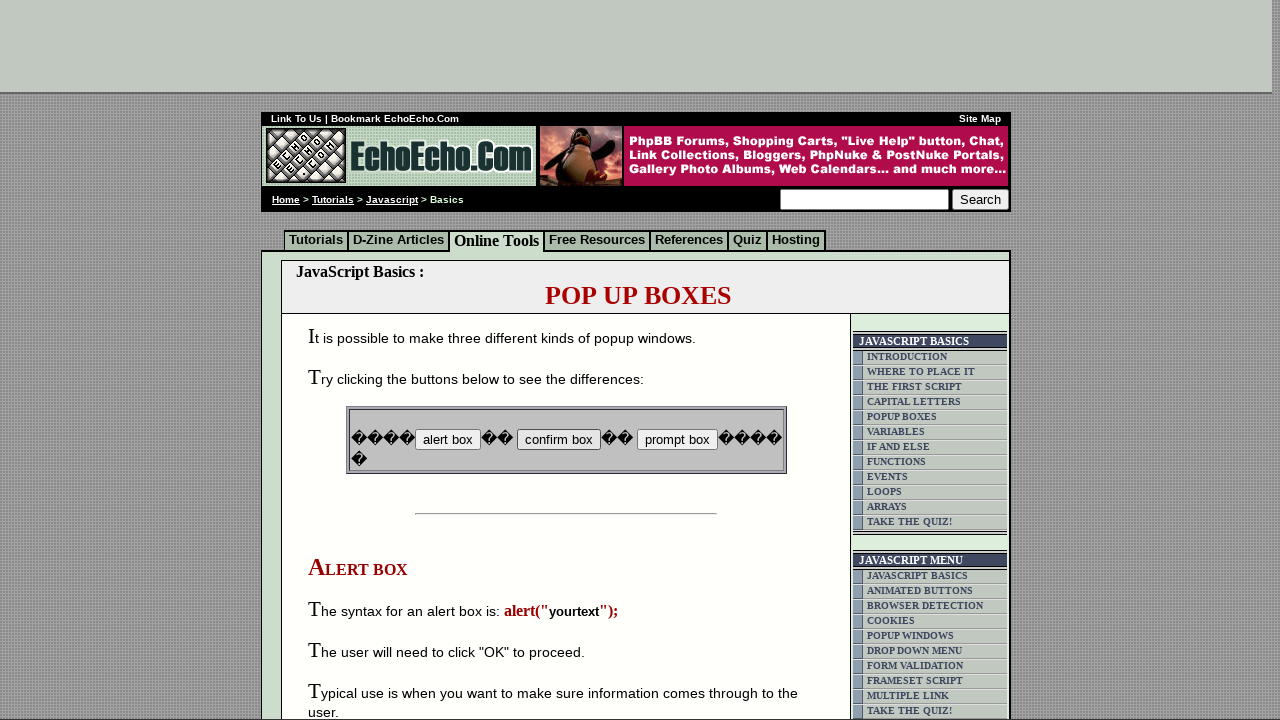

Registered dialog handler to dismiss alerts
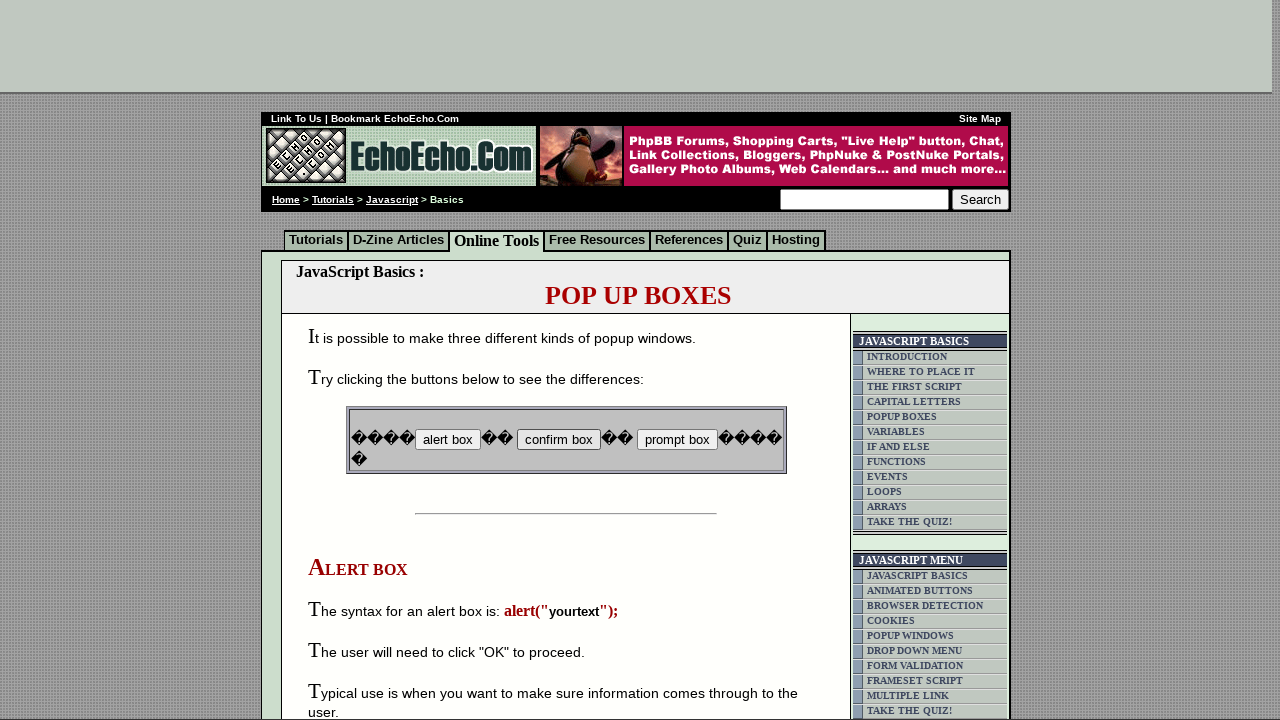

Waited 1000ms for dialog interaction to complete
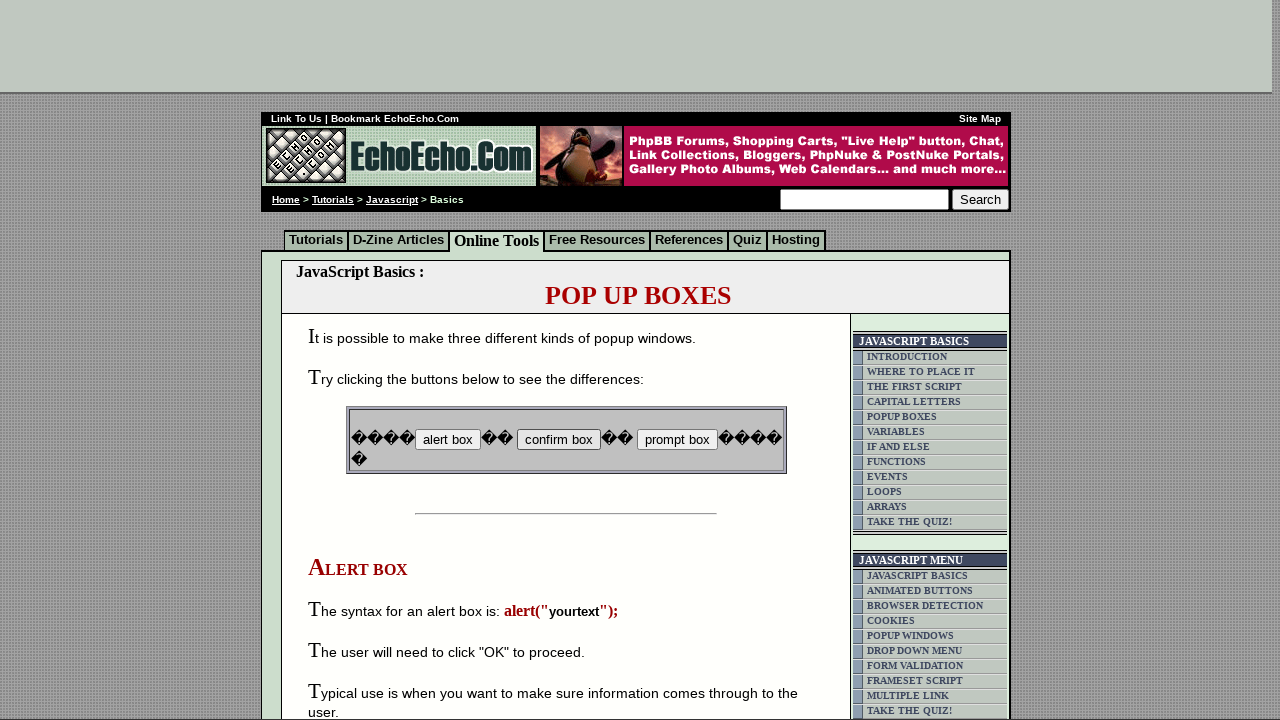

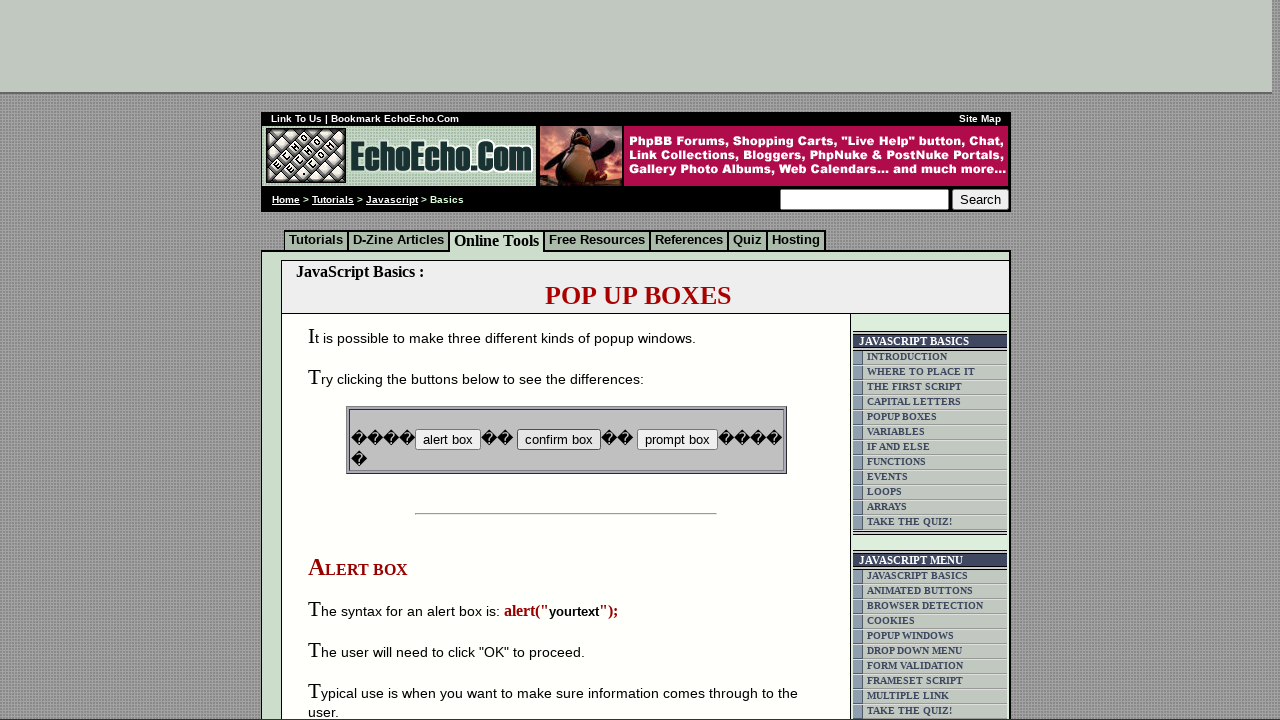